Navigates to the OrangeHRM demo login page and verifies the page loads by checking the current URL.

Starting URL: https://opensource-demo.orangehrmlive.com/web/index.php/auth/login

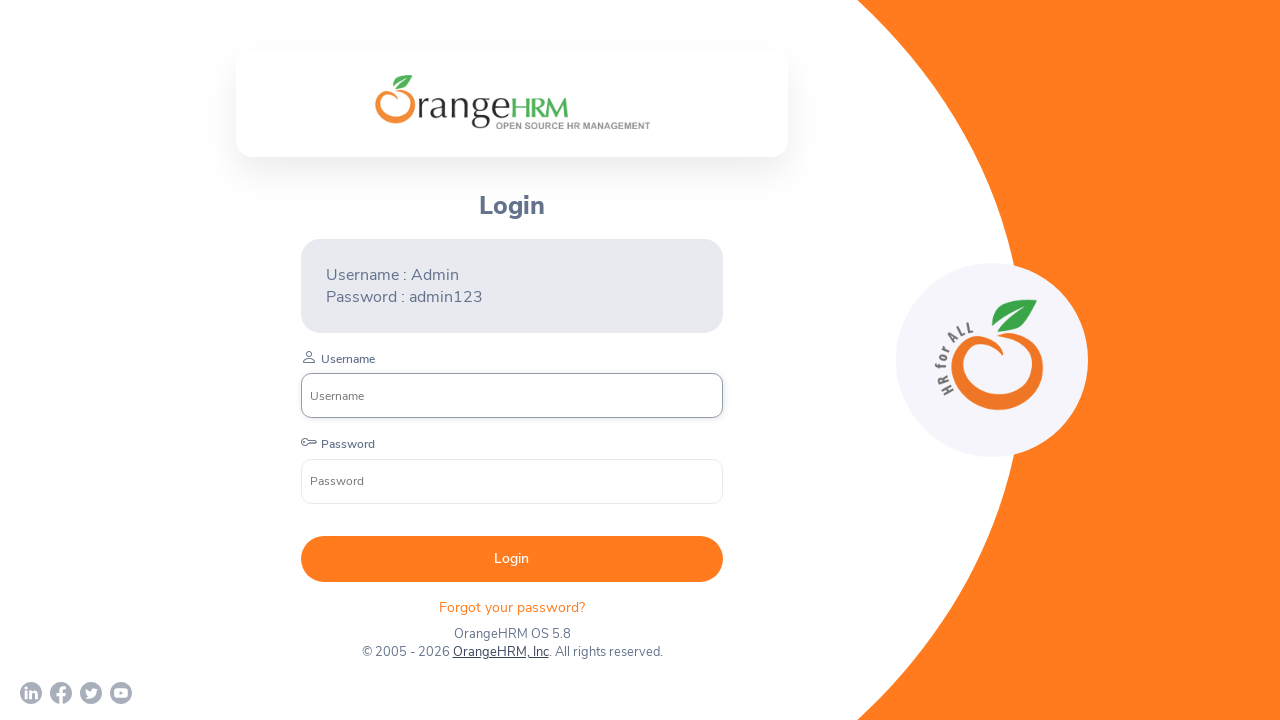

Waited for page DOM to be fully loaded
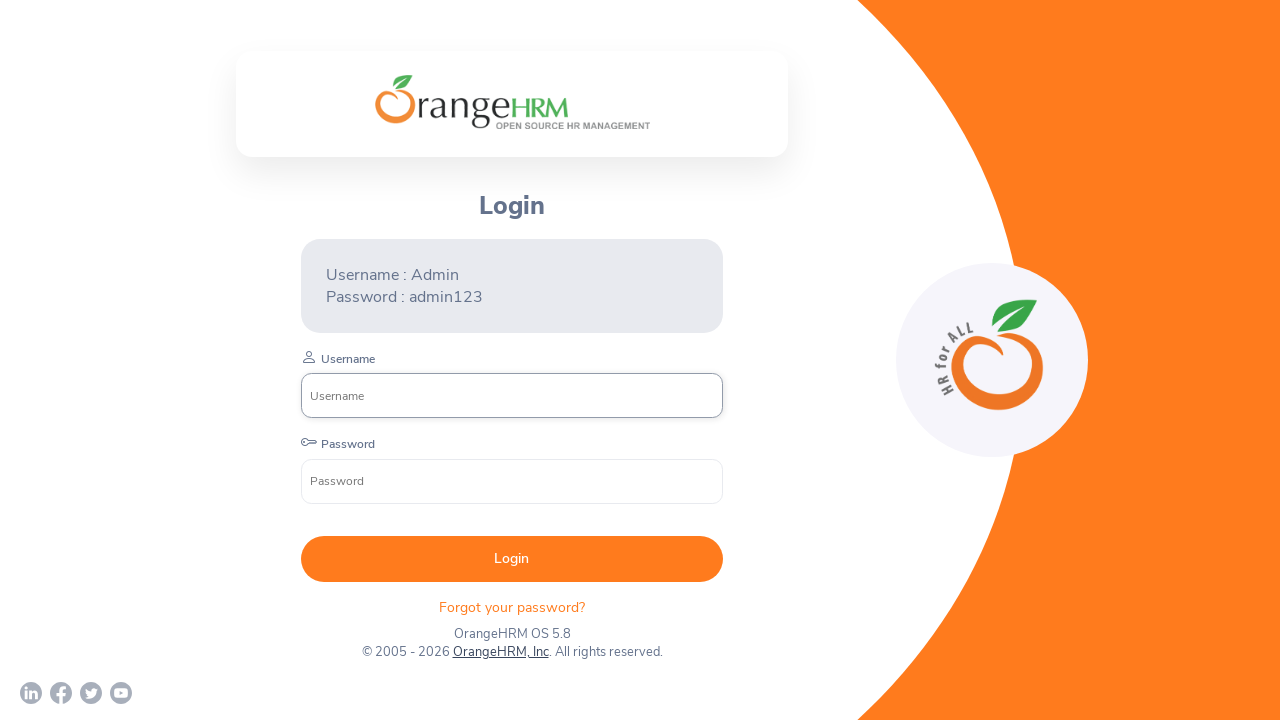

Retrieved current URL: https://opensource-demo.orangehrmlive.com/web/index.php/auth/login
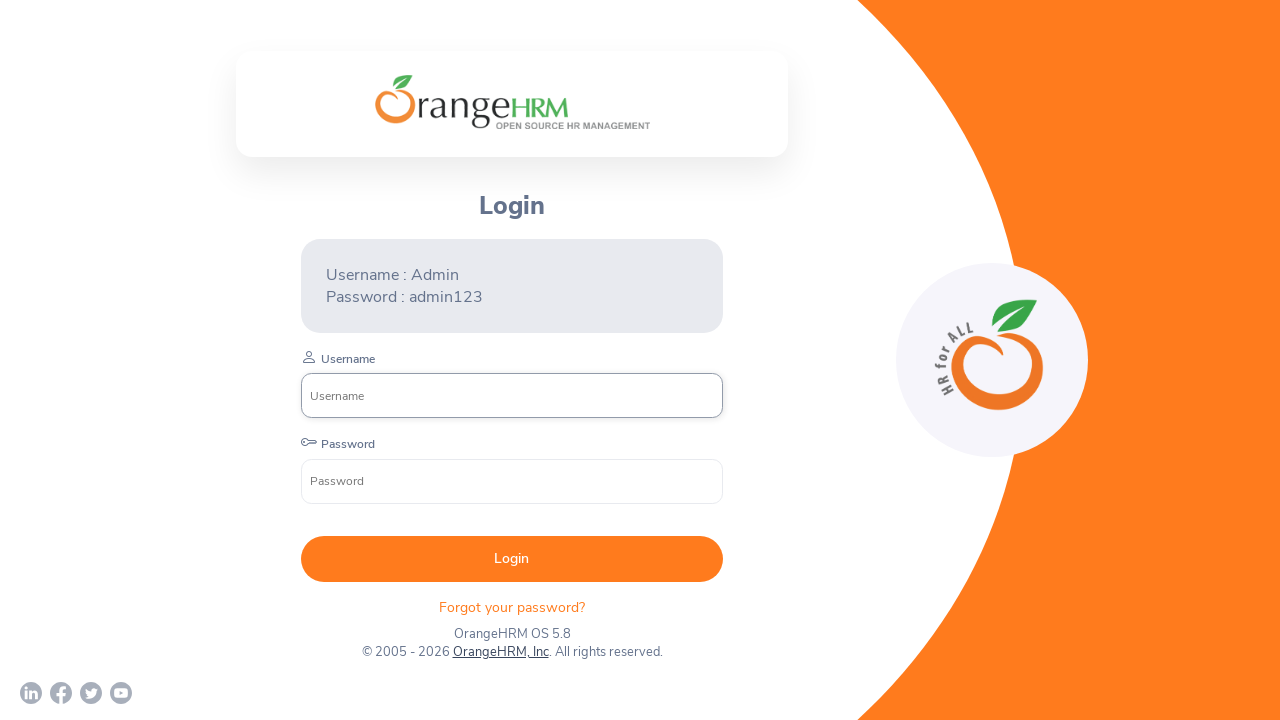

Printed URL to console: https://opensource-demo.orangehrmlive.com/web/index.php/auth/login
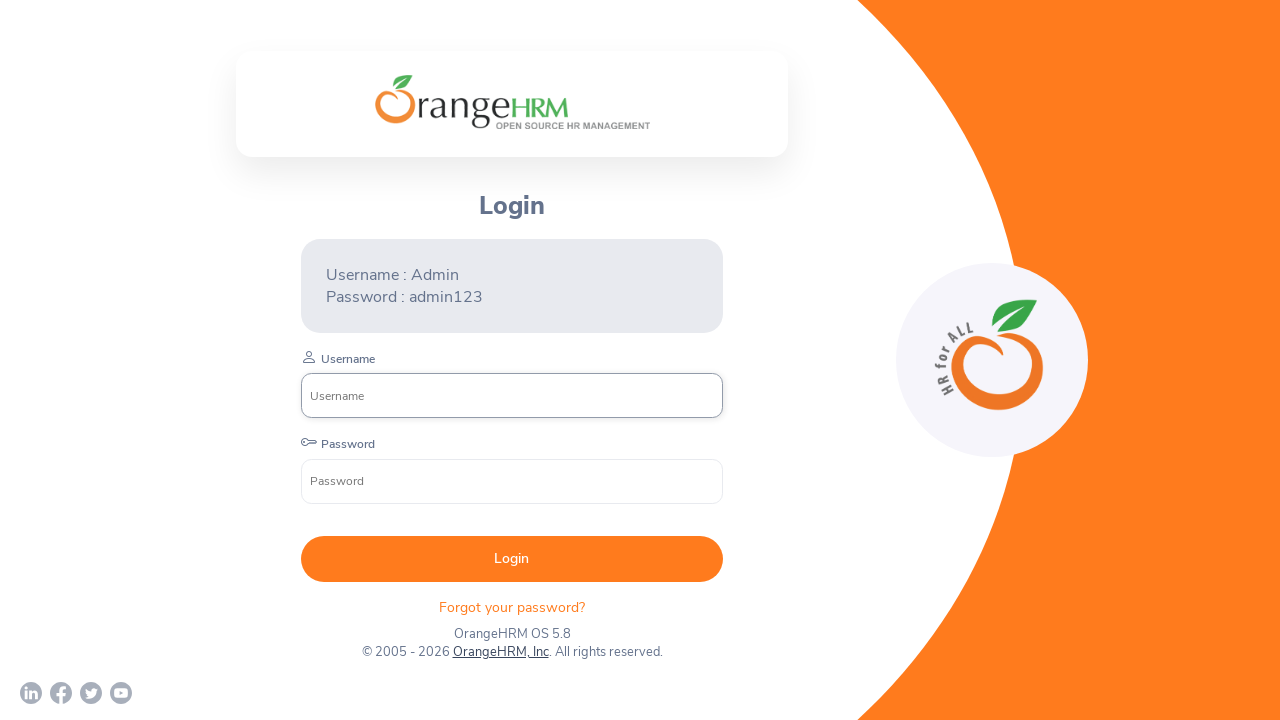

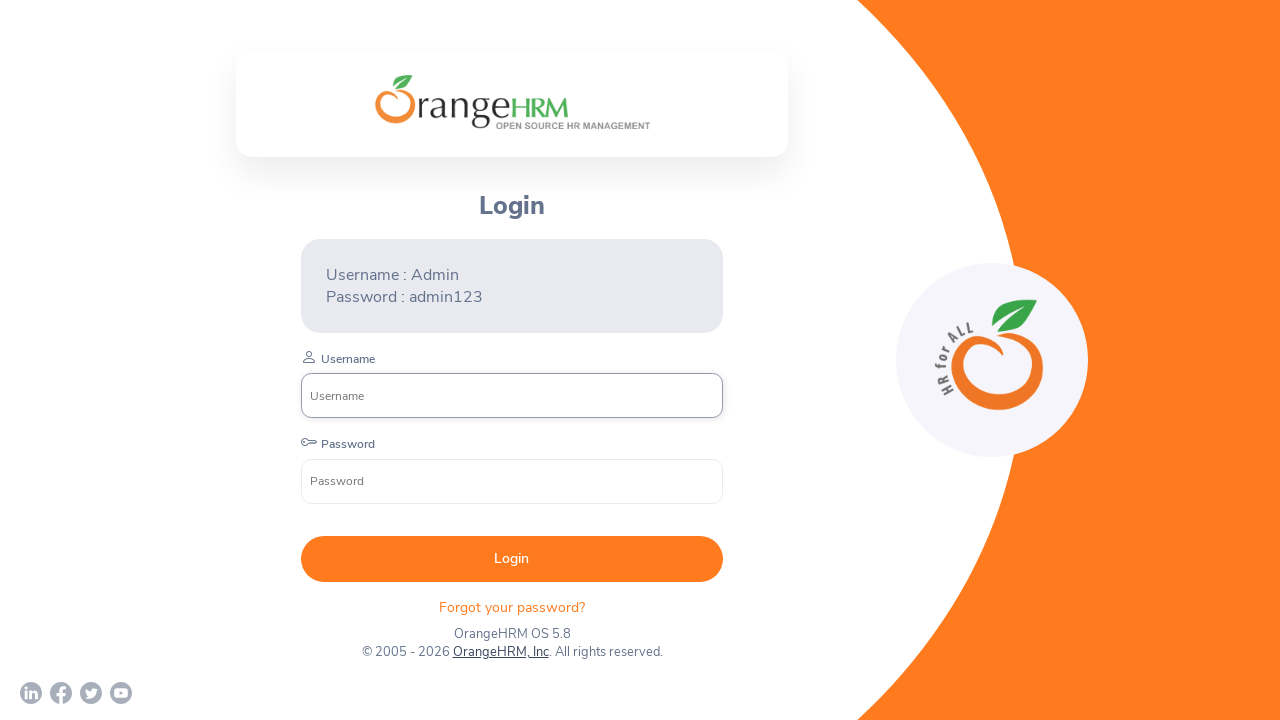